Tests that the todo counter displays the correct number of items as todos are added

Starting URL: https://demo.playwright.dev/todomvc

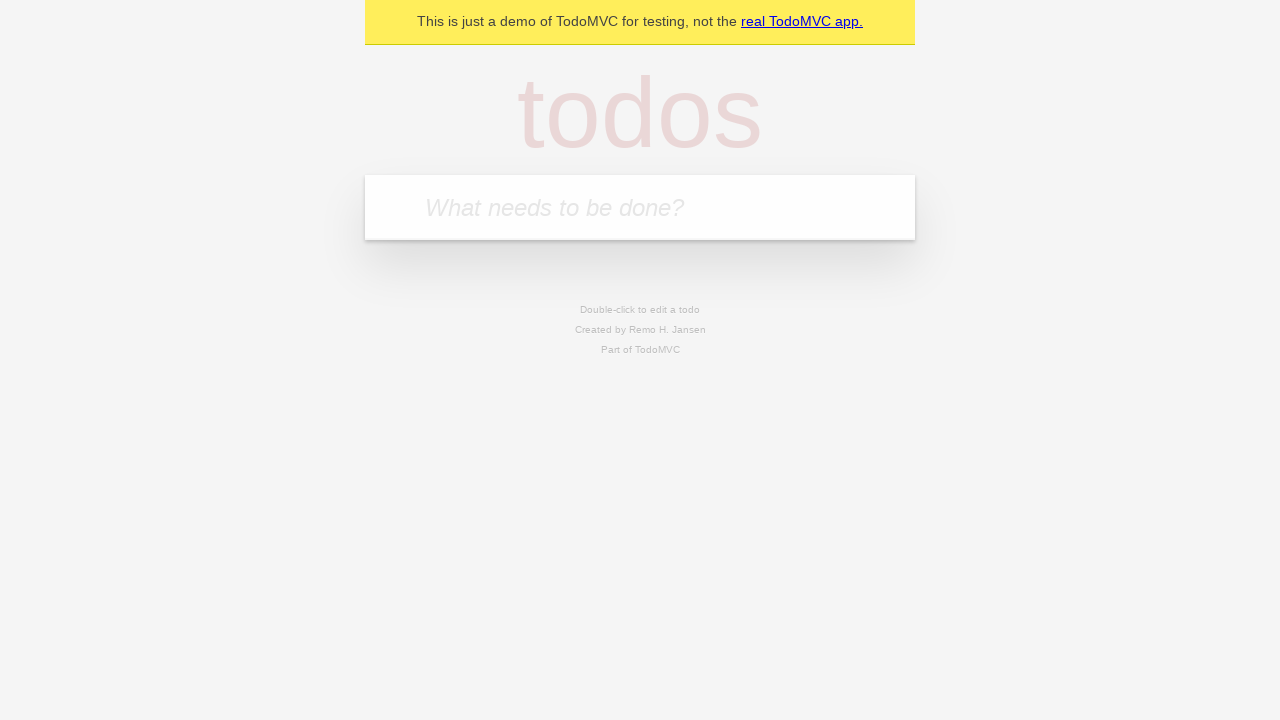

Located the todo input field
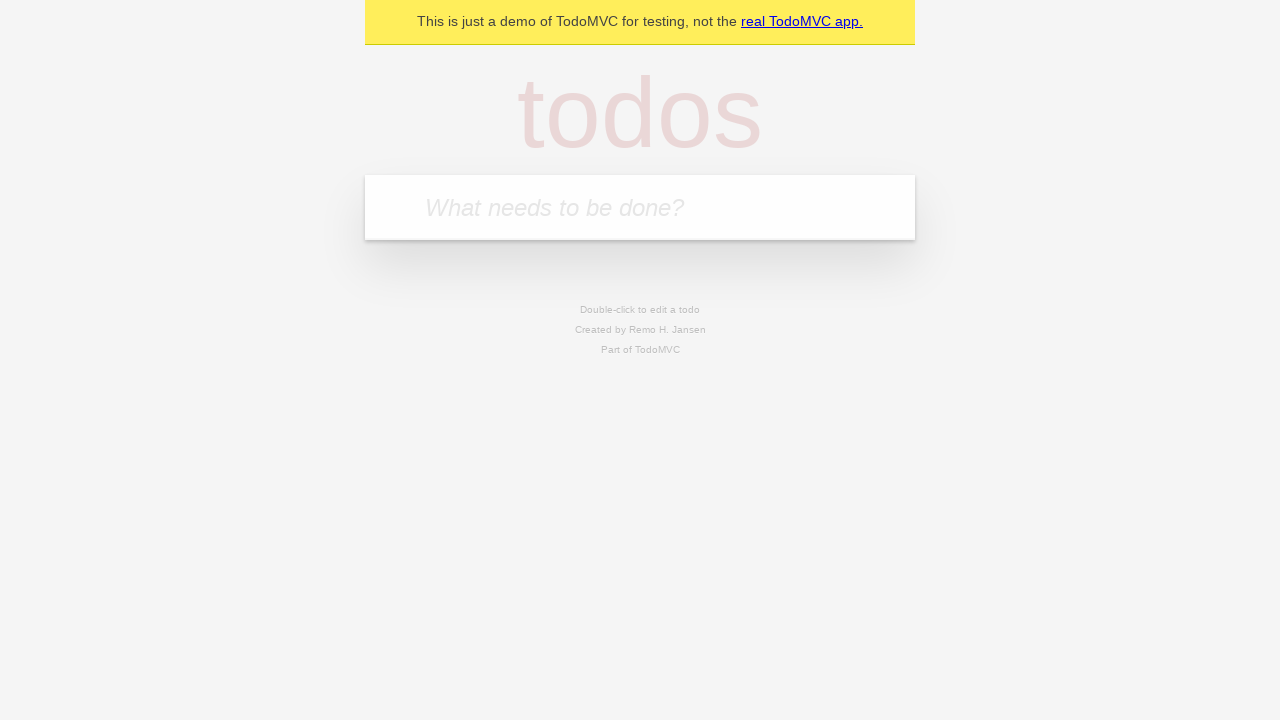

Filled todo input with 'buy some cheese' on internal:attr=[placeholder="What needs to be done?"i]
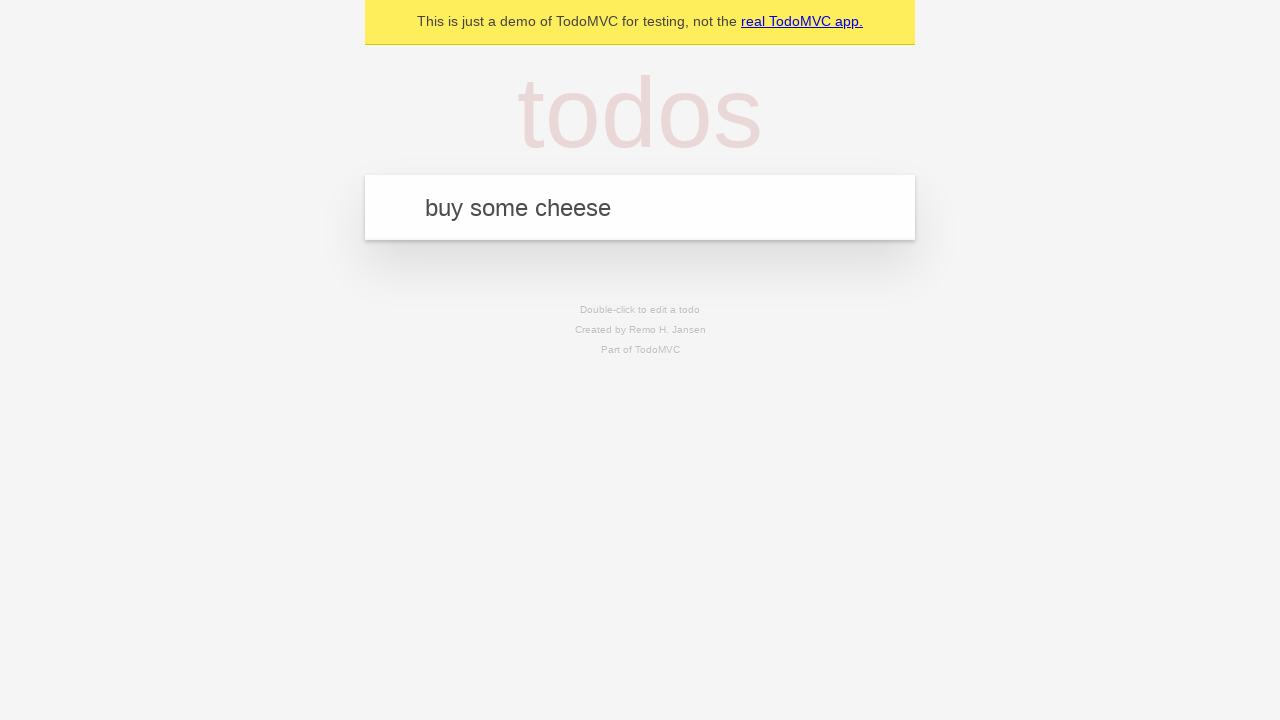

Pressed Enter to create first todo on internal:attr=[placeholder="What needs to be done?"i]
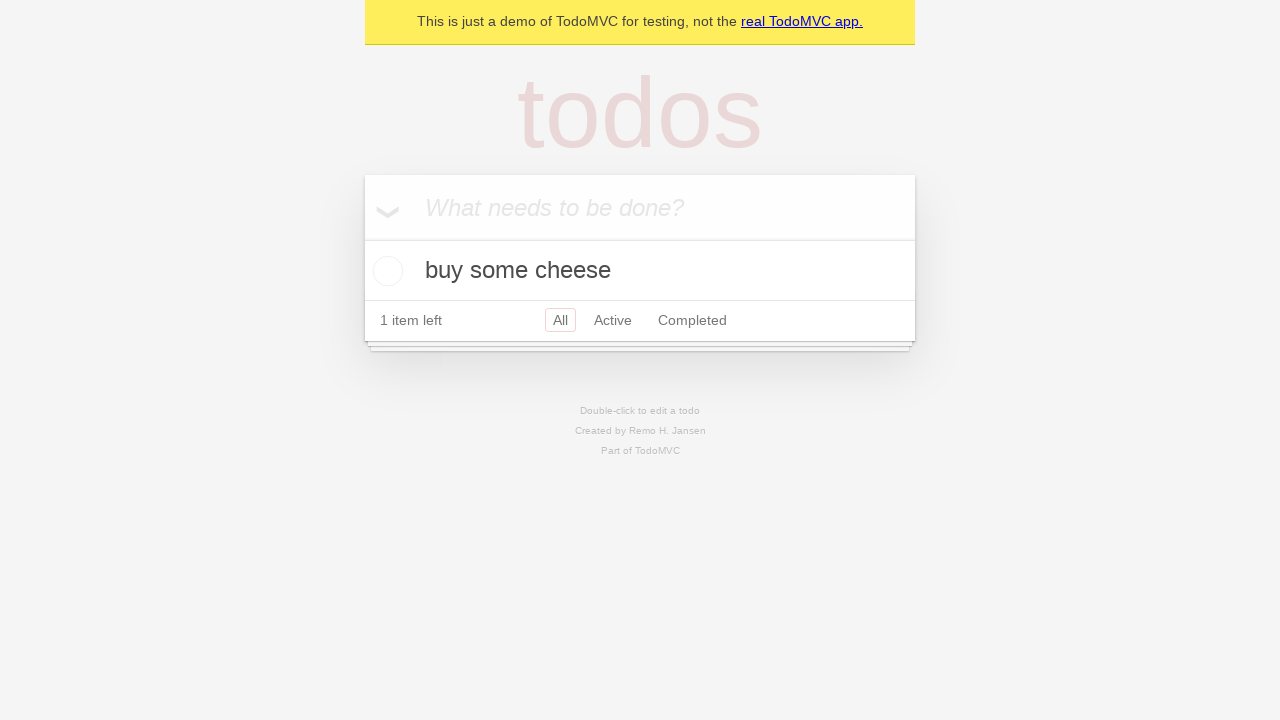

Todo counter element is now visible and shows 1 item
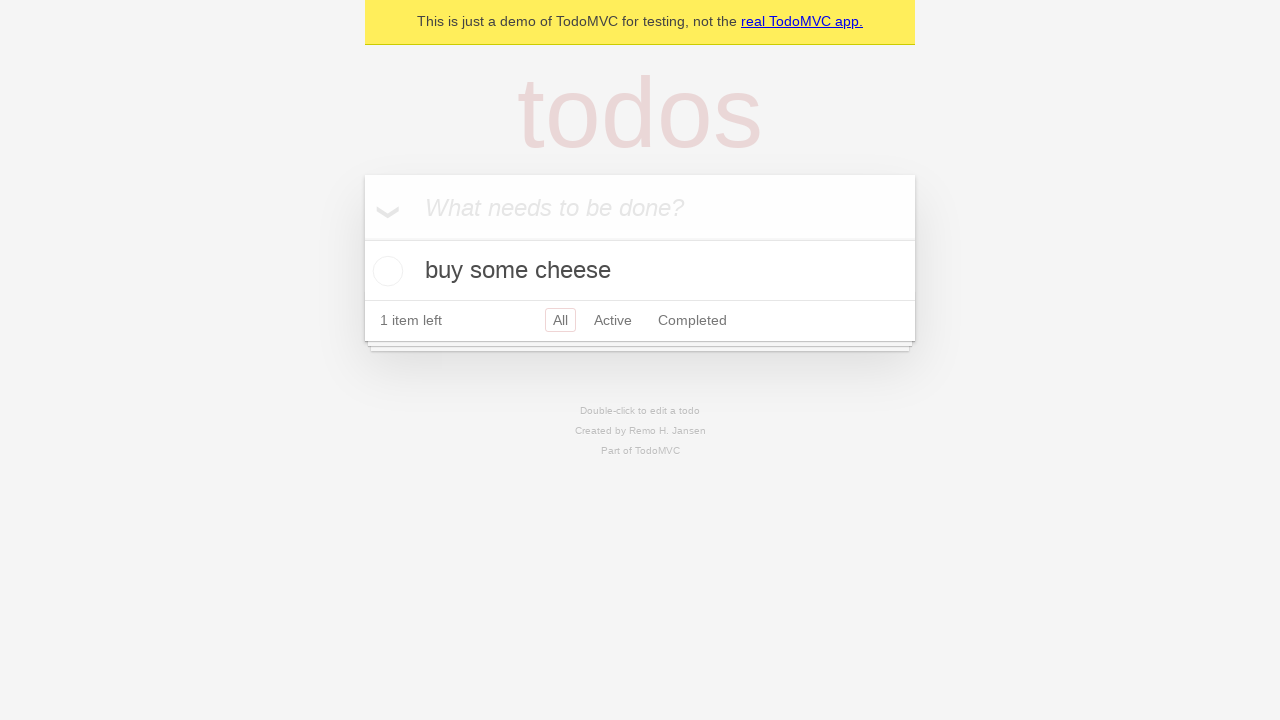

Filled todo input with 'feed the cat' on internal:attr=[placeholder="What needs to be done?"i]
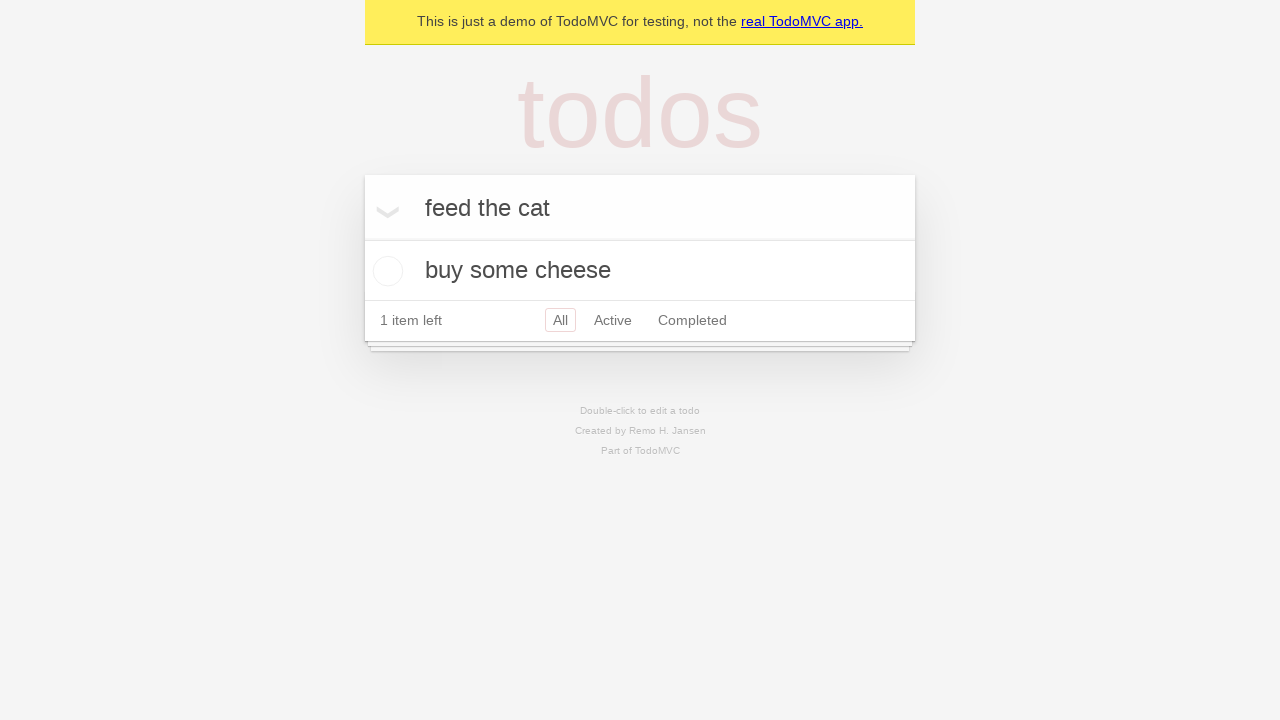

Pressed Enter to create second todo on internal:attr=[placeholder="What needs to be done?"i]
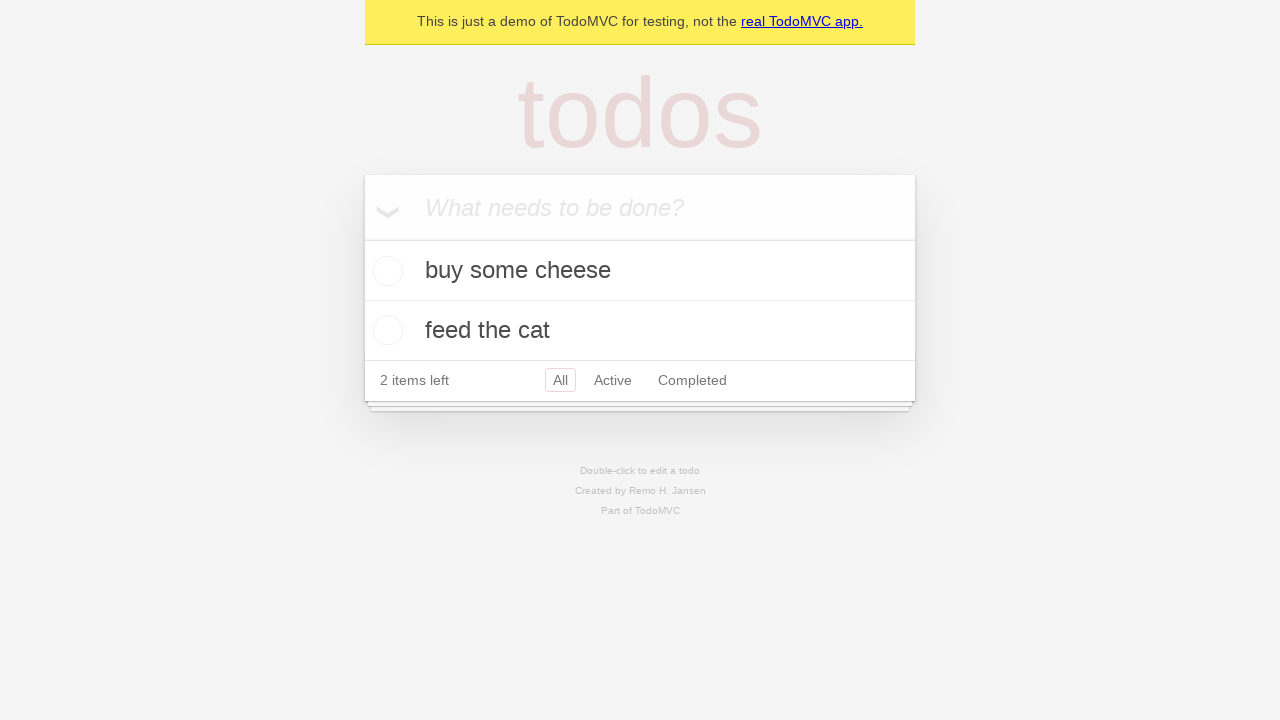

Verified that localStorage contains exactly 2 todo items
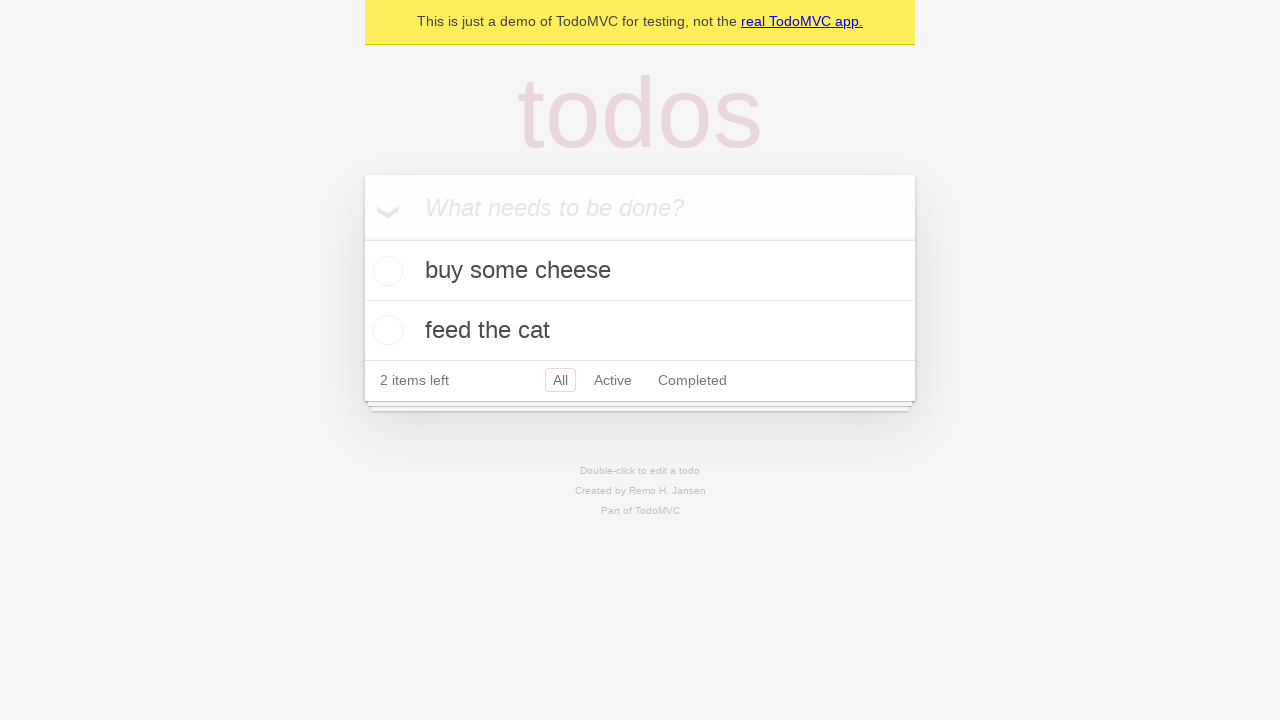

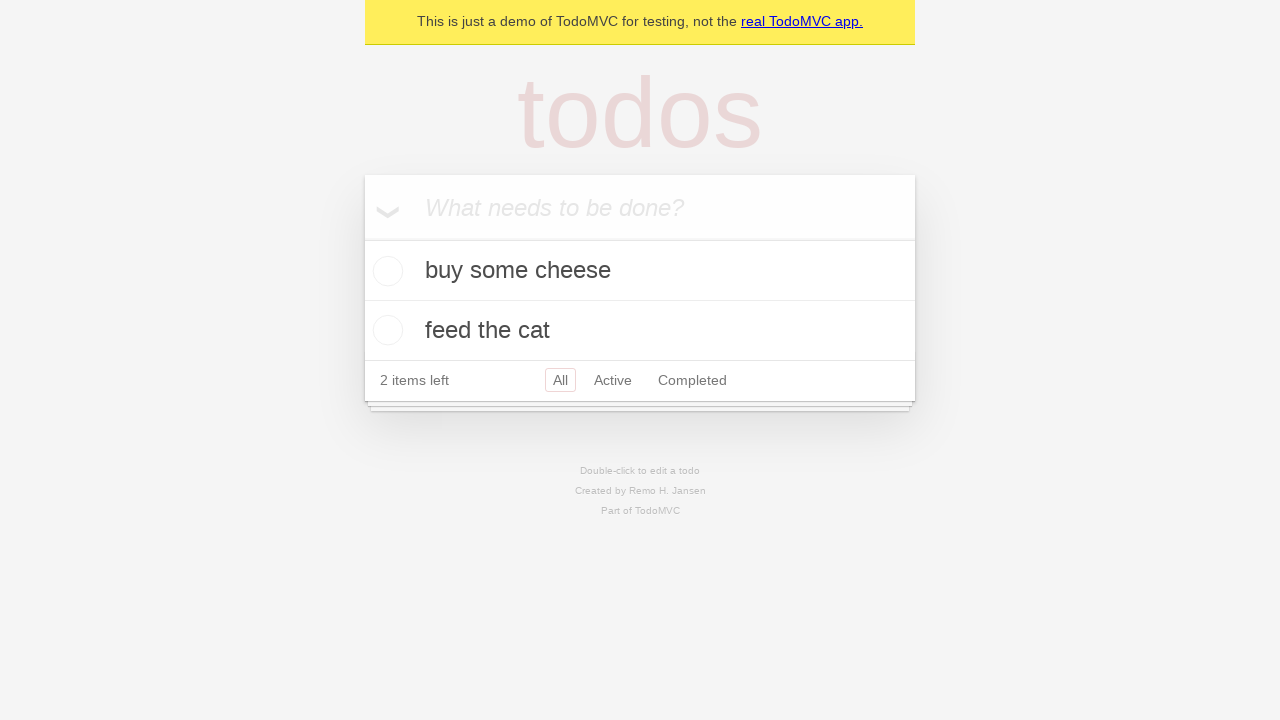